Tests adding items to cart on a vegetable shopping practice site by clicking the "ADD TO CART" button for the first two products

Starting URL: https://rahulshettyacademy.com/seleniumPractise/#/

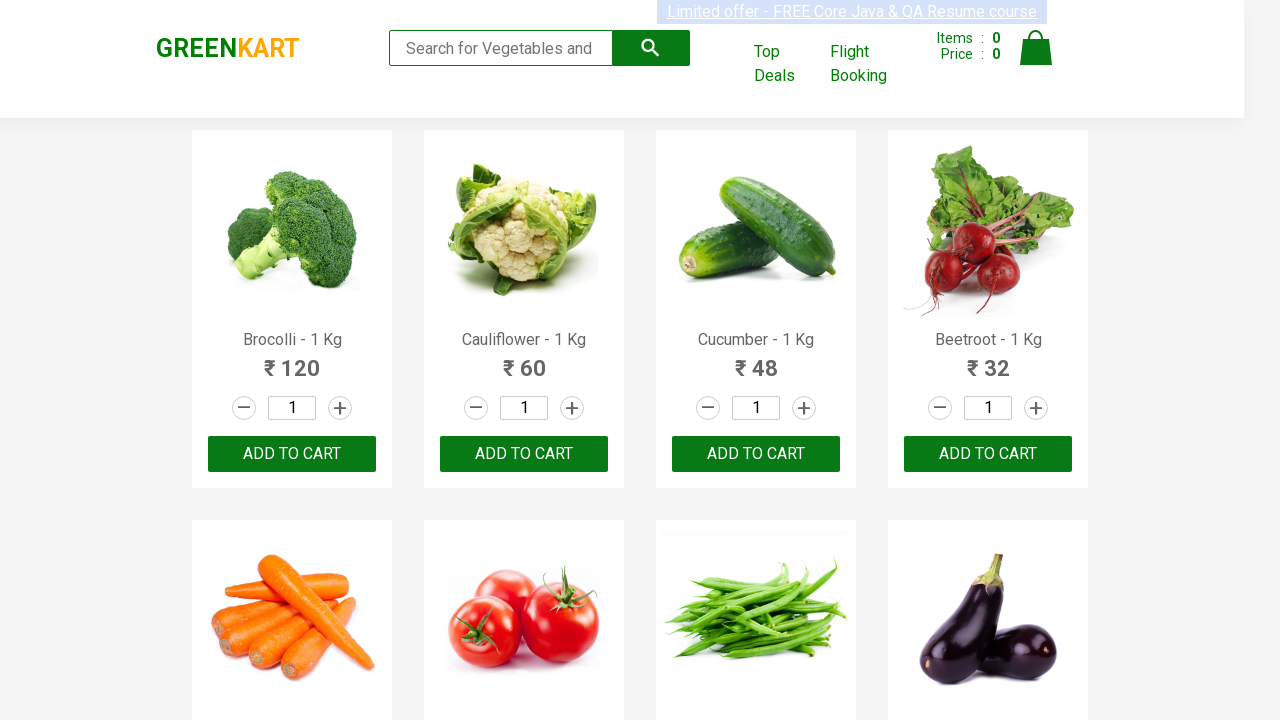

Waited for 'ADD TO CART' buttons to load on the vegetable shopping page
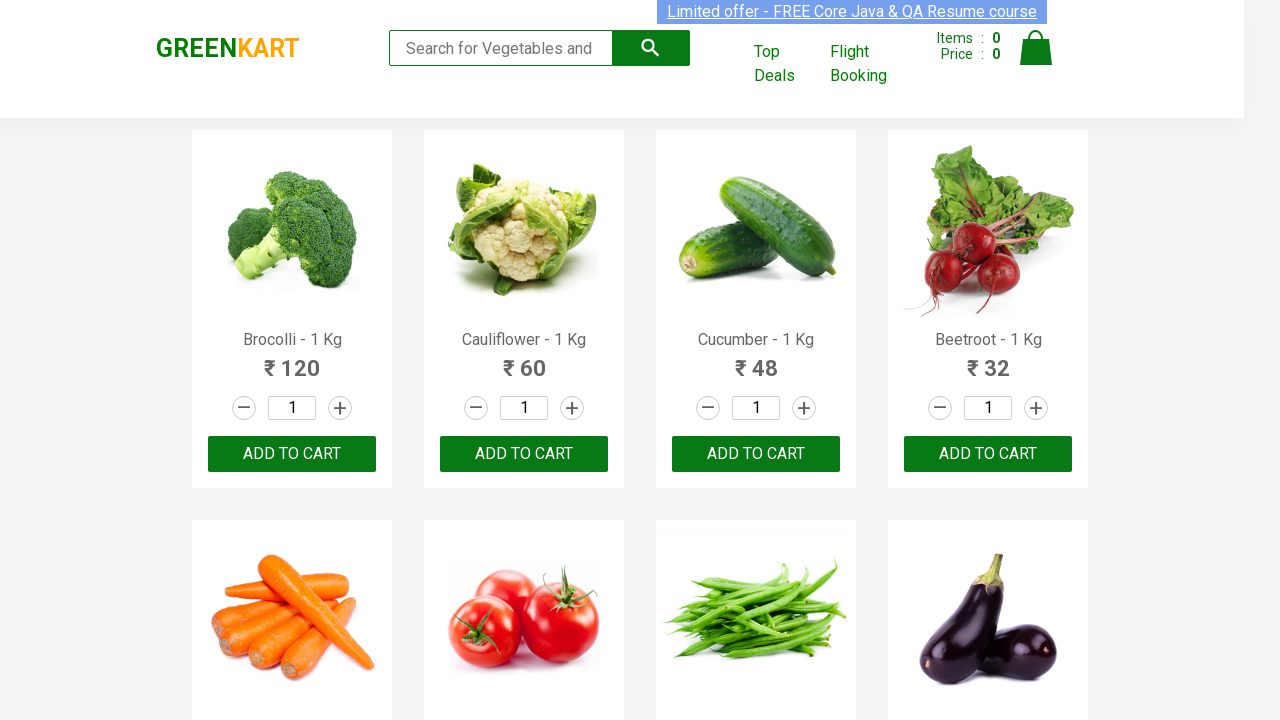

Clicked 'ADD TO CART' button for the first product at (292, 454) on xpath=//button[text()='ADD TO CART'] >> nth=0
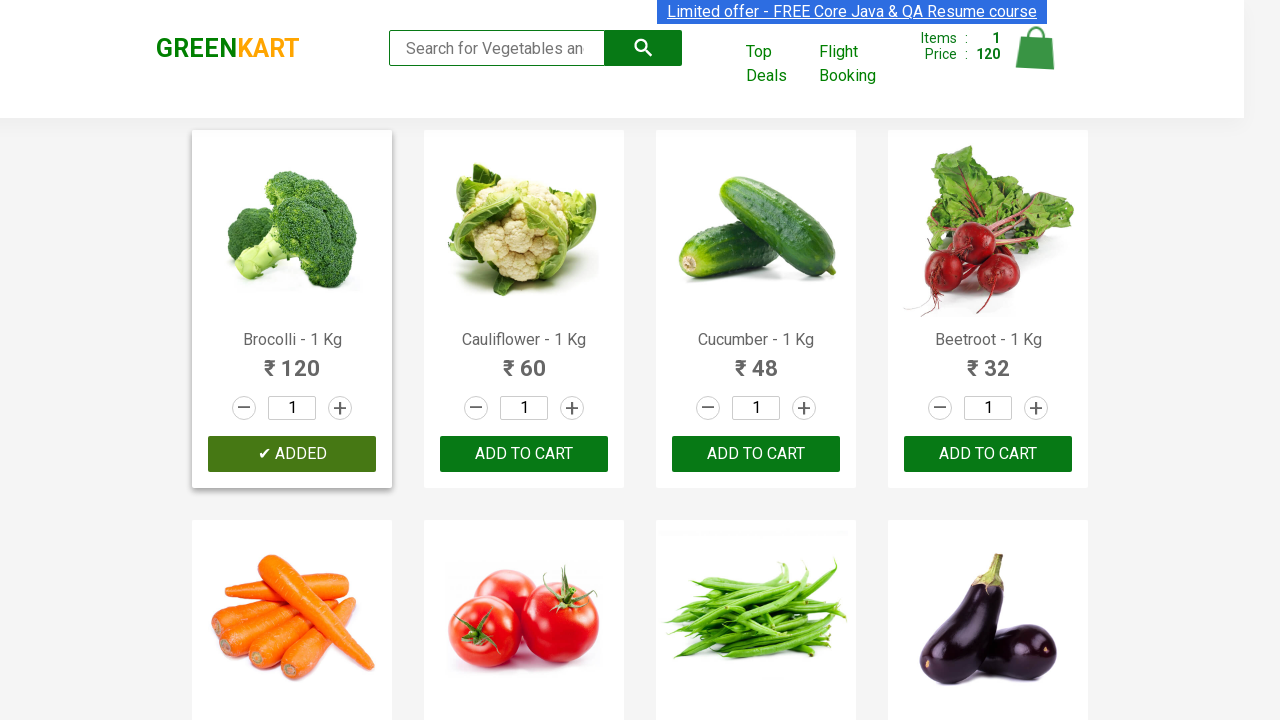

Clicked 'ADD TO CART' button for the second product at (756, 454) on xpath=//button[text()='ADD TO CART'] >> nth=1
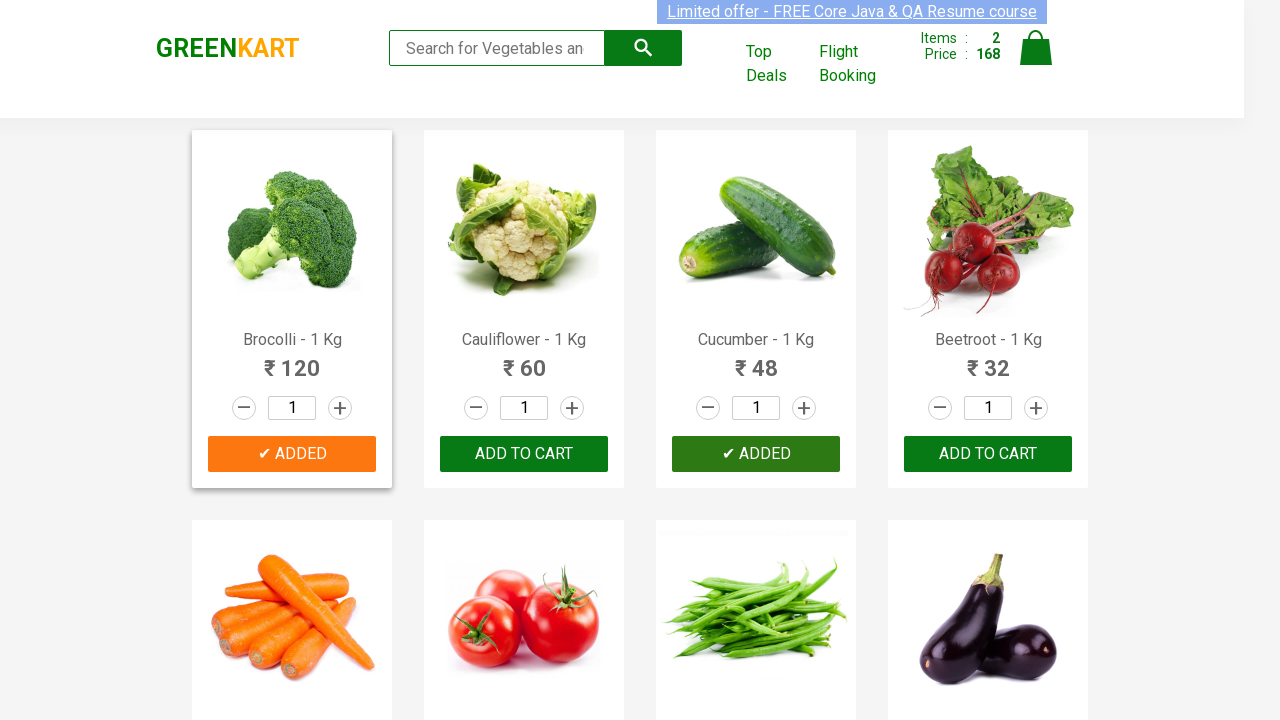

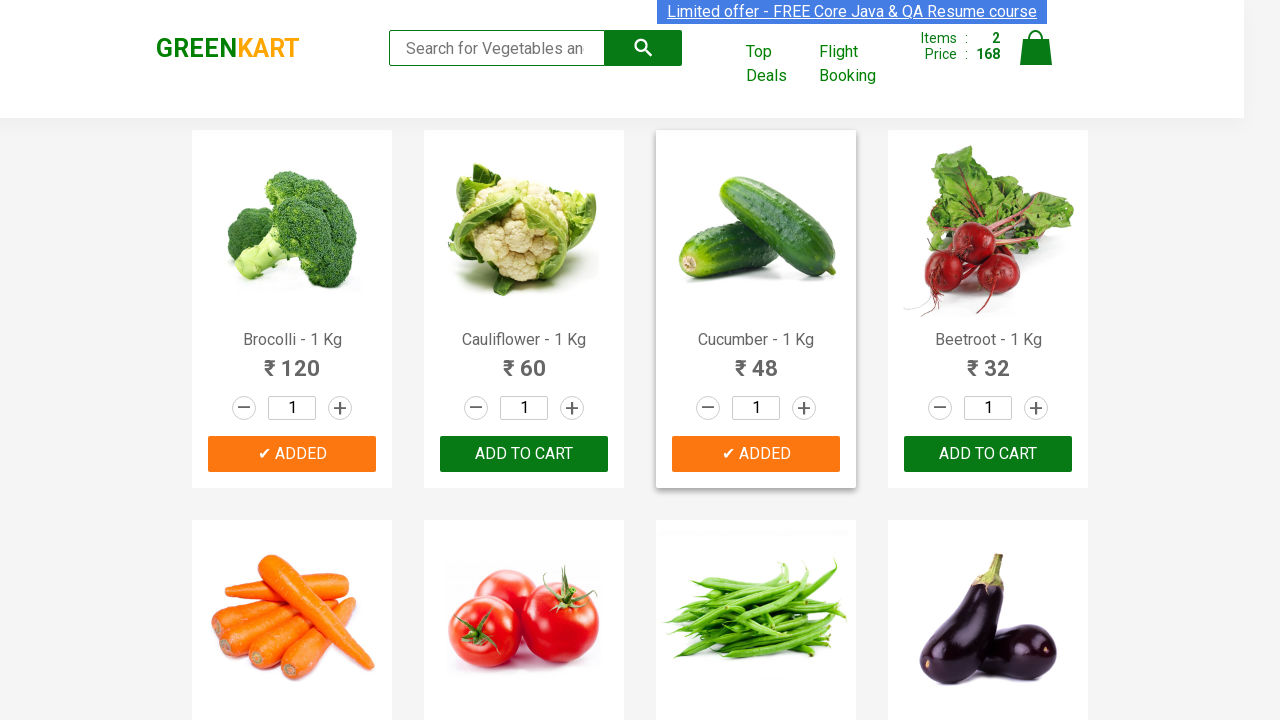